Tests navigating to the Customers page for searching through the bank manager interface

Starting URL: https://www.globalsqa.com/angularJs-protractor/BankingProject/#/login

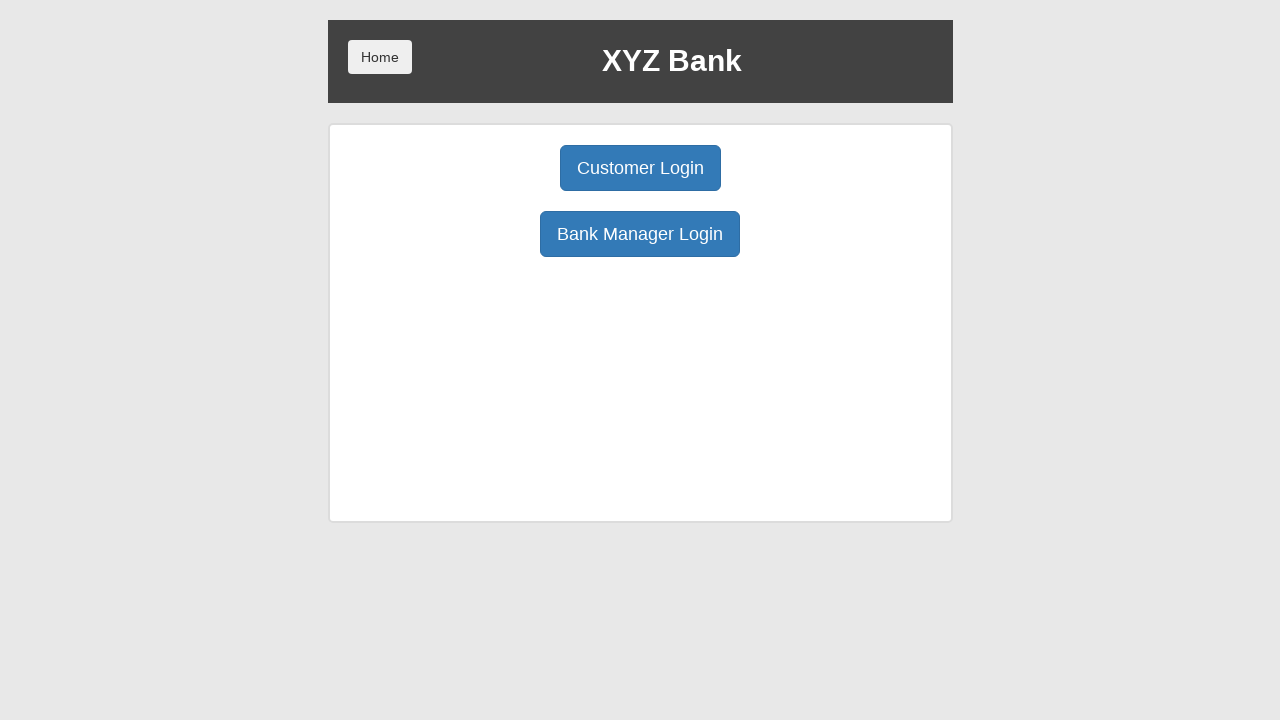

Clicked Bank Manager Login button at (640, 234) on button:has-text('Bank Manager Login')
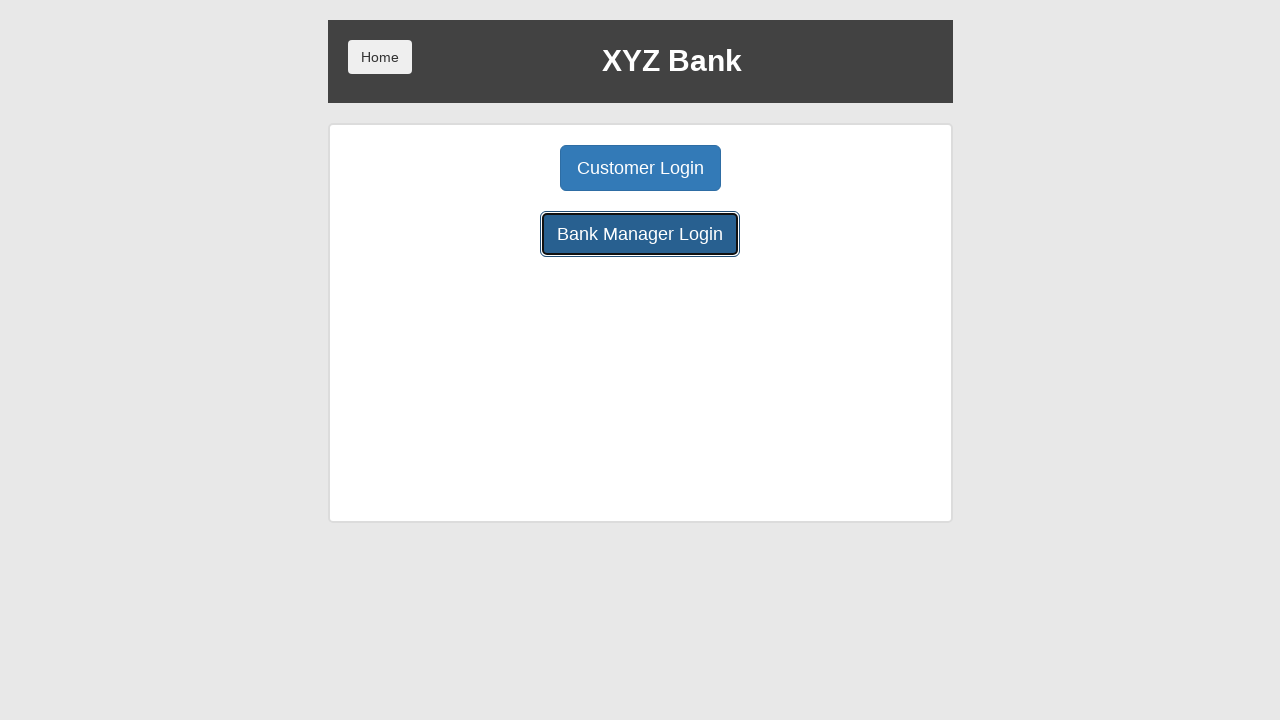

Clicked Customers button to navigate to Customers page at (792, 168) on button:has-text('Customers')
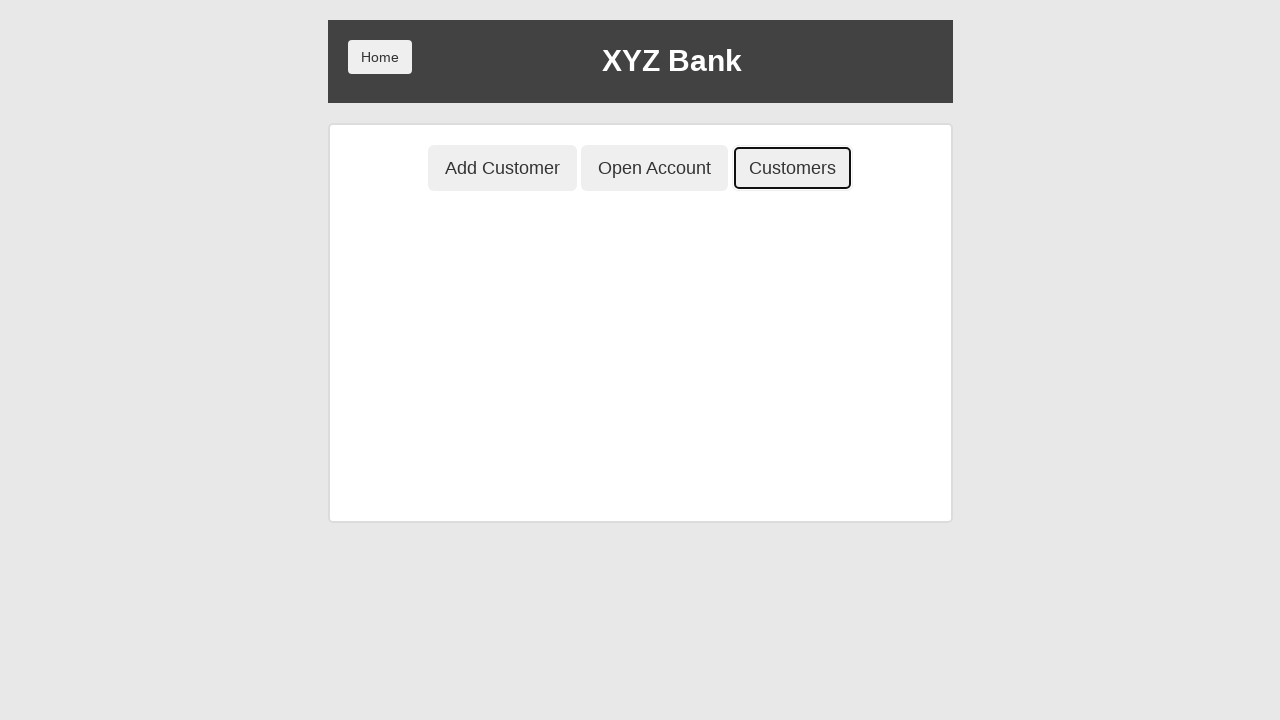

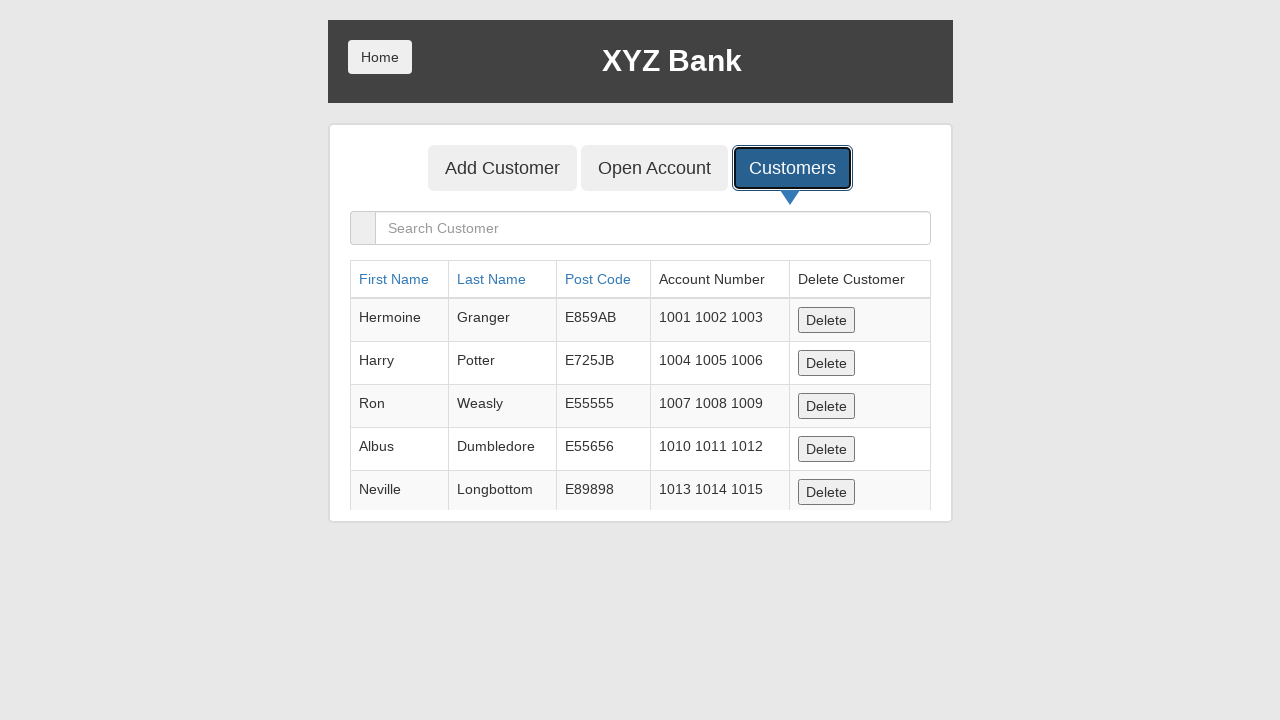